Tests various browser refresh techniques while interacting with Google signup form fields

Starting URL: https://accounts.google.com/SignUp

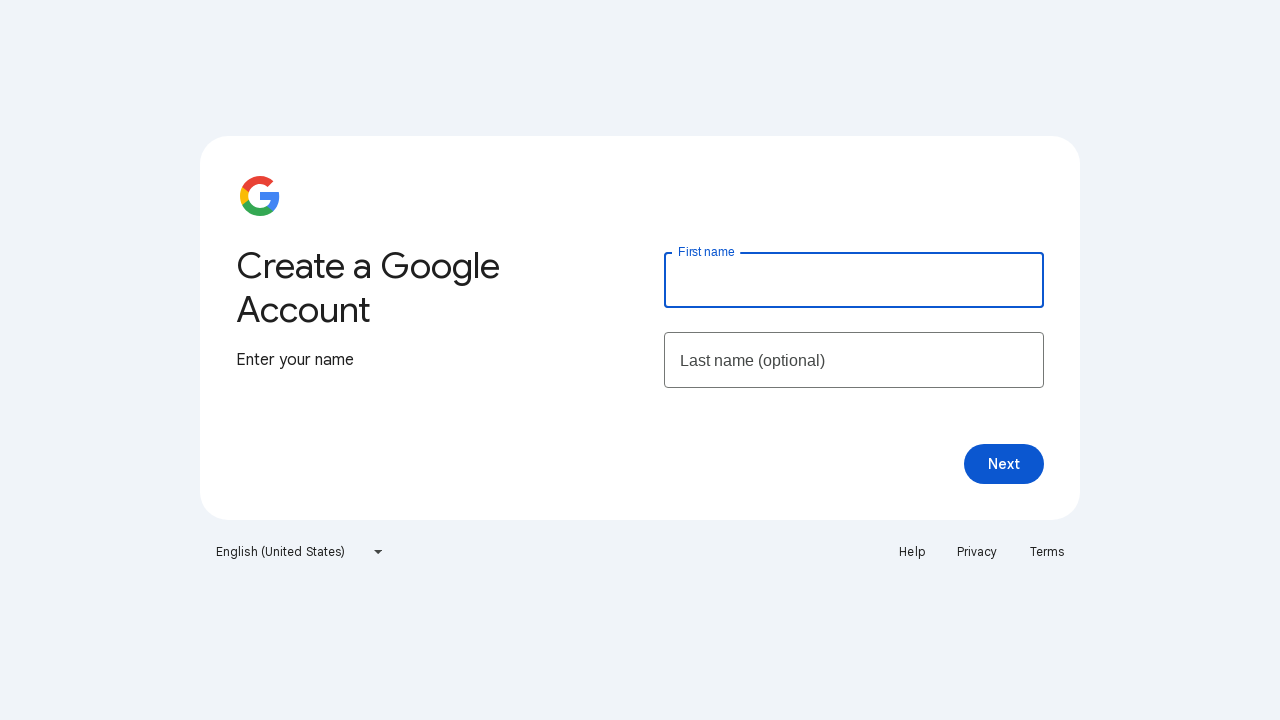

Navigated to current URL using page.goto()
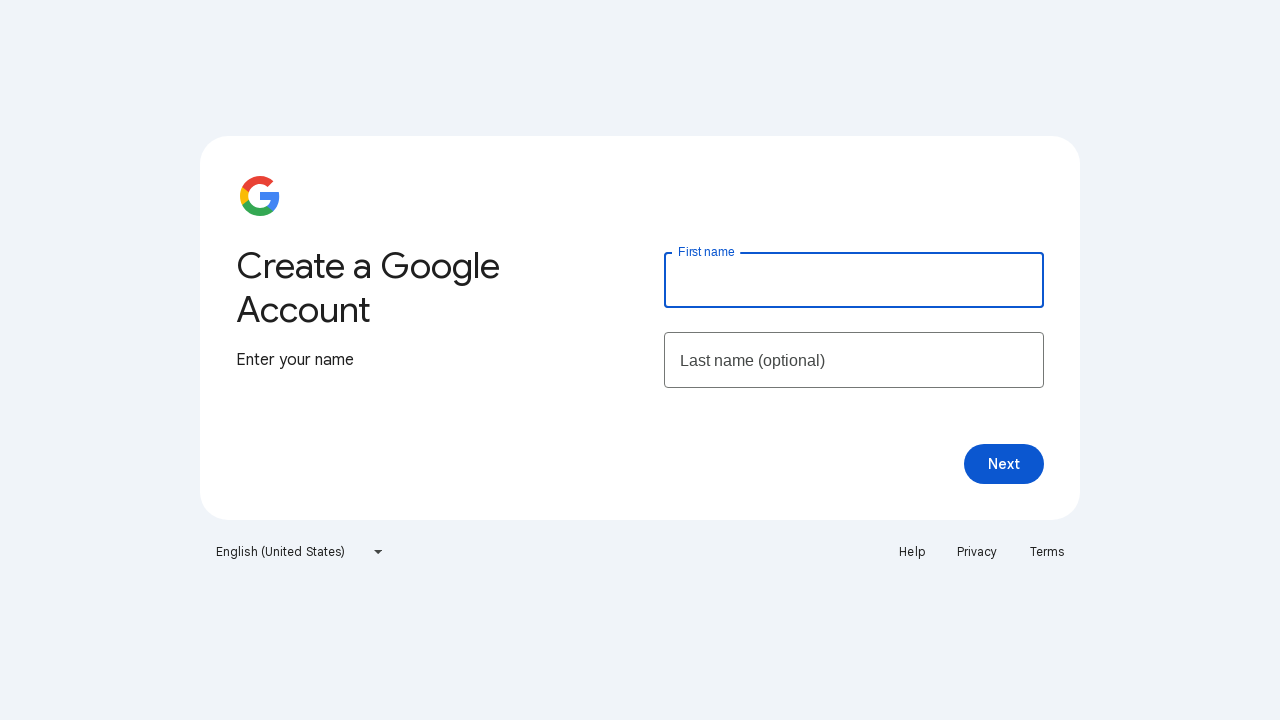

Reloaded the page using page.reload()
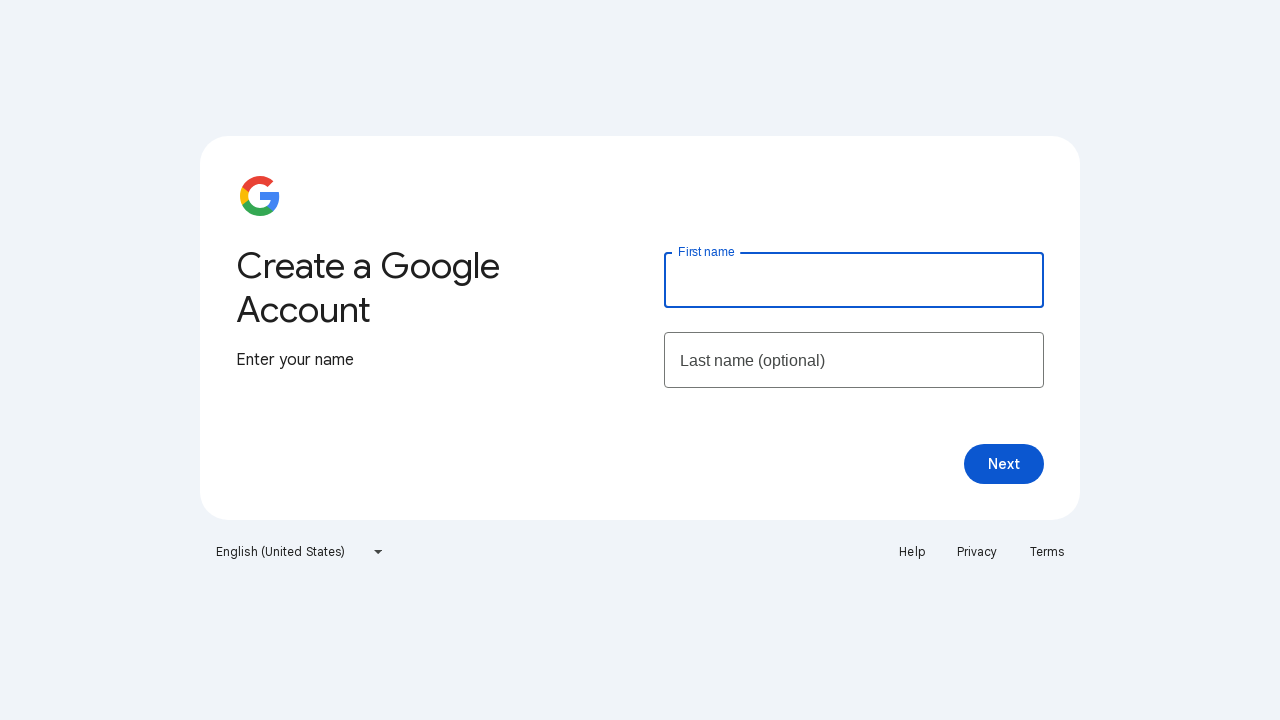

Navigated to current URL again using page.goto()
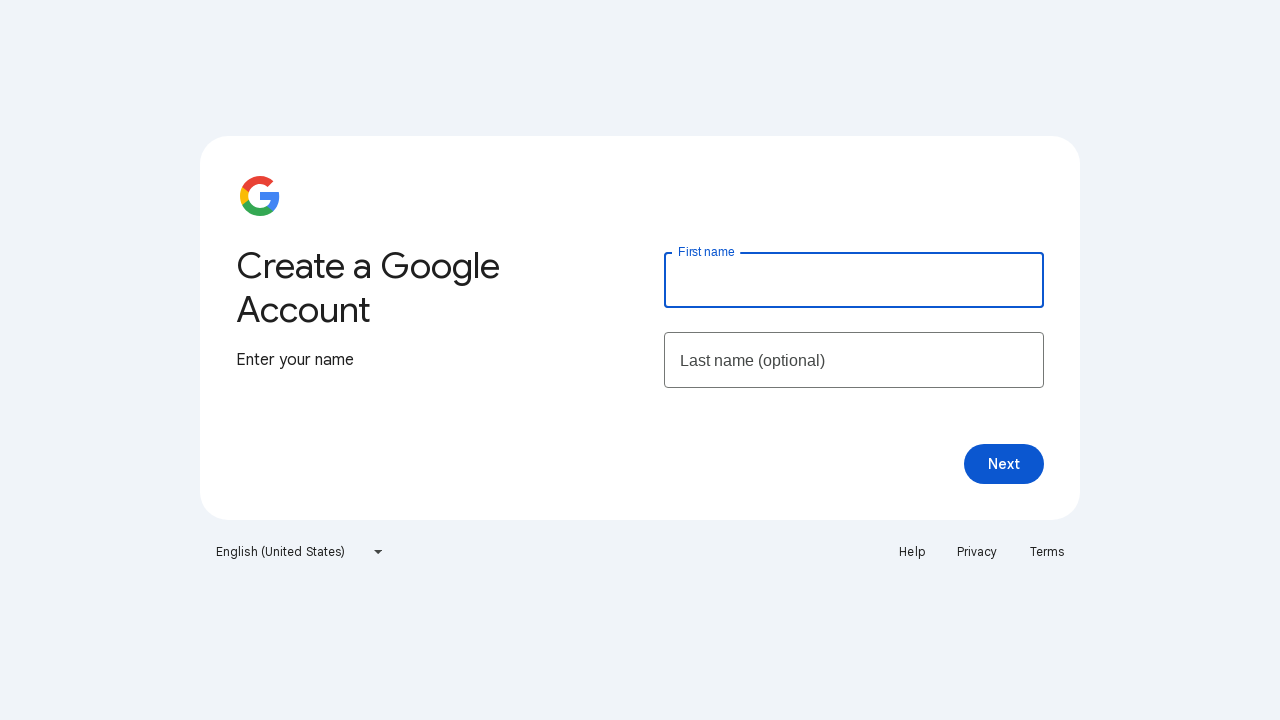

Filled first name field with 'kranti' on //input[contains(@name,'firstName')]
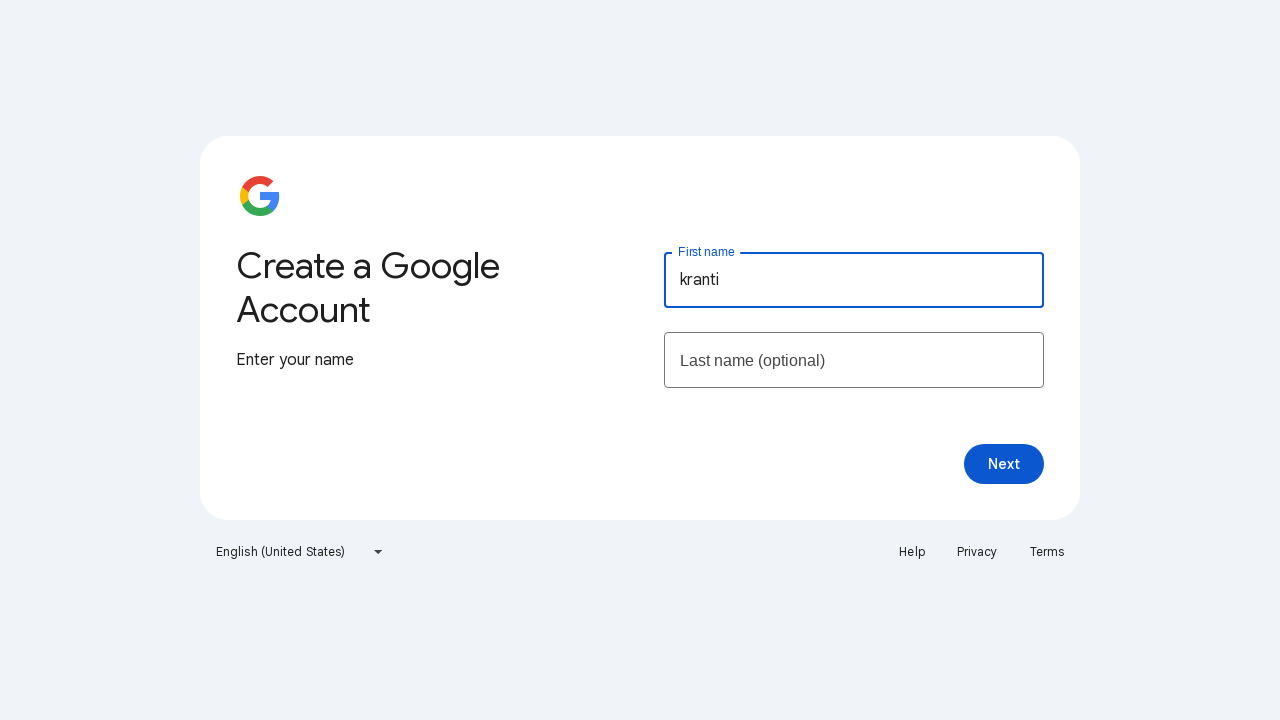

Pressed F5 key to refresh the page
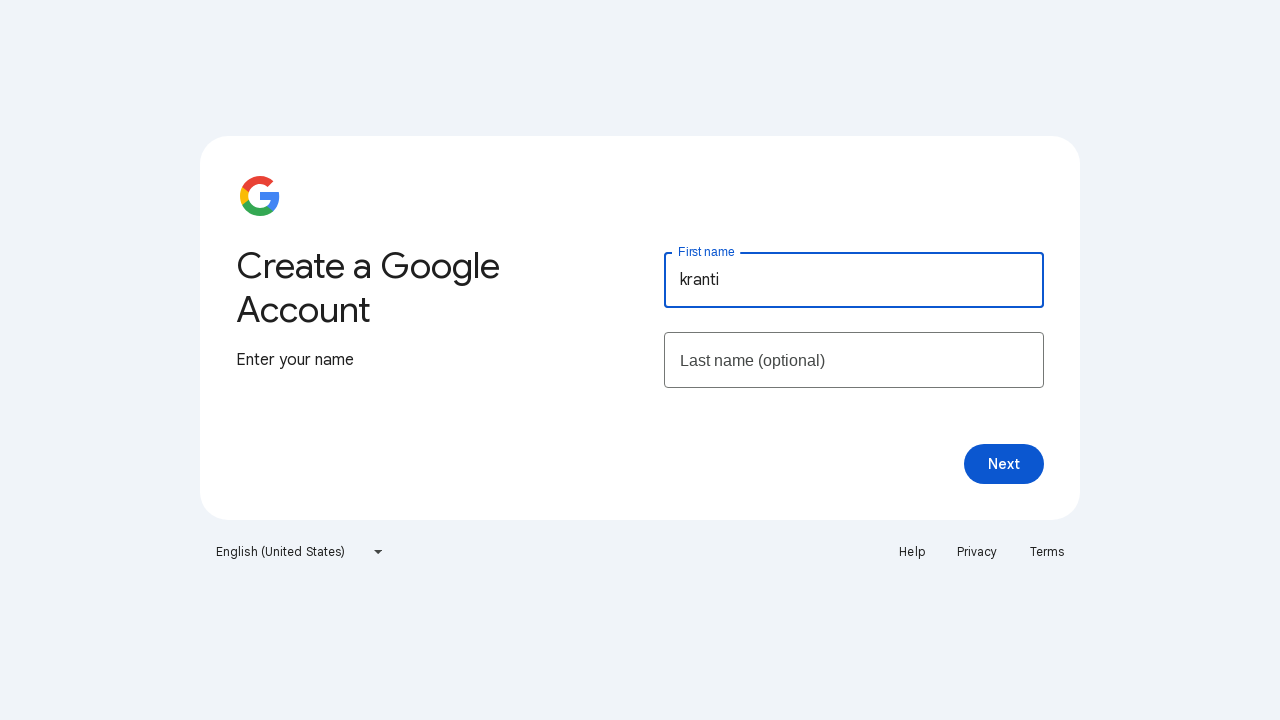

Filled last name field with refresh key code on //input[contains(@name,'lastName')]
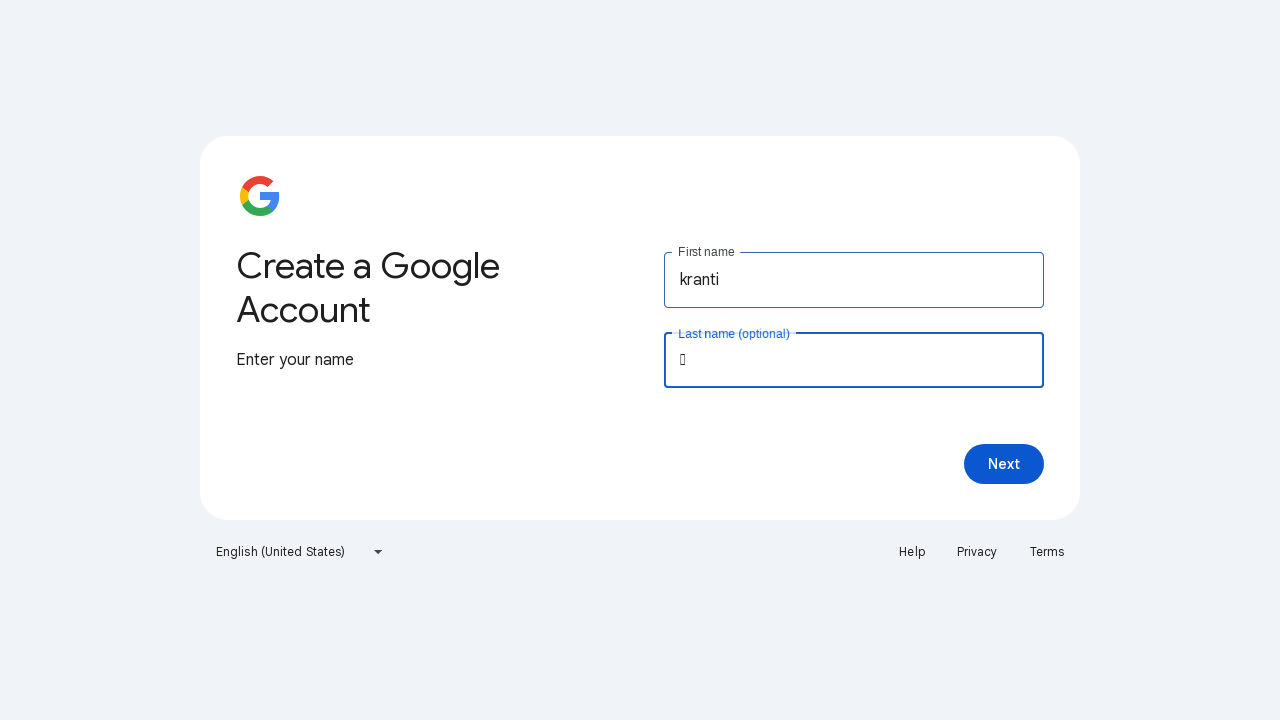

Filled last name field with 'patil' on //input[contains(@name,'lastName')]
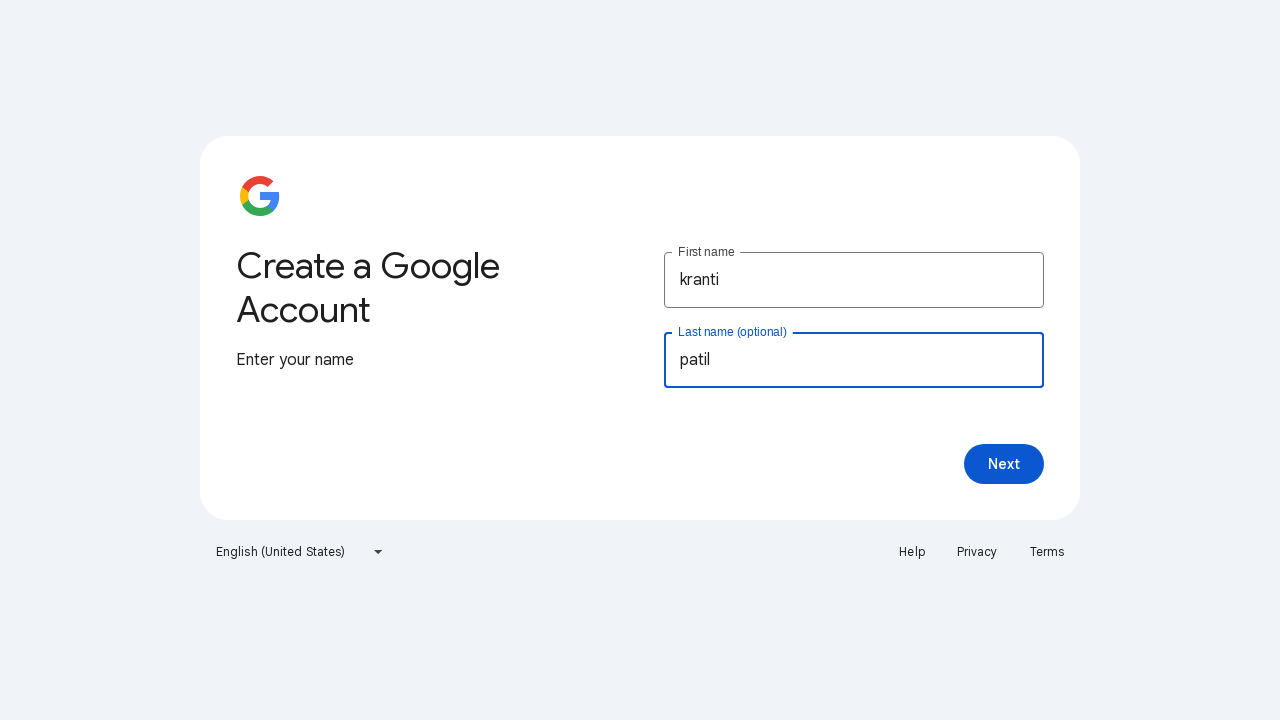

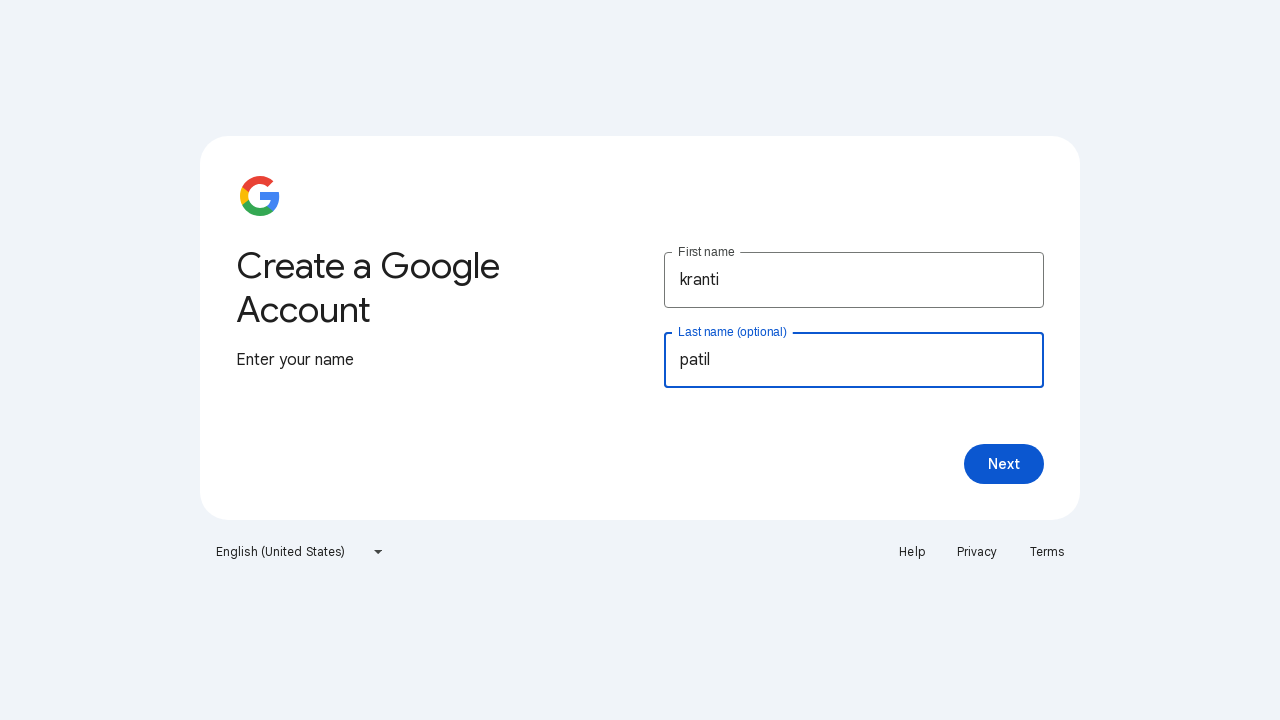